Tests right-click context menu functionality by performing a right-click on a button element to trigger a context menu

Starting URL: https://swisnl.github.io/jQuery-contextMenu/demo.html

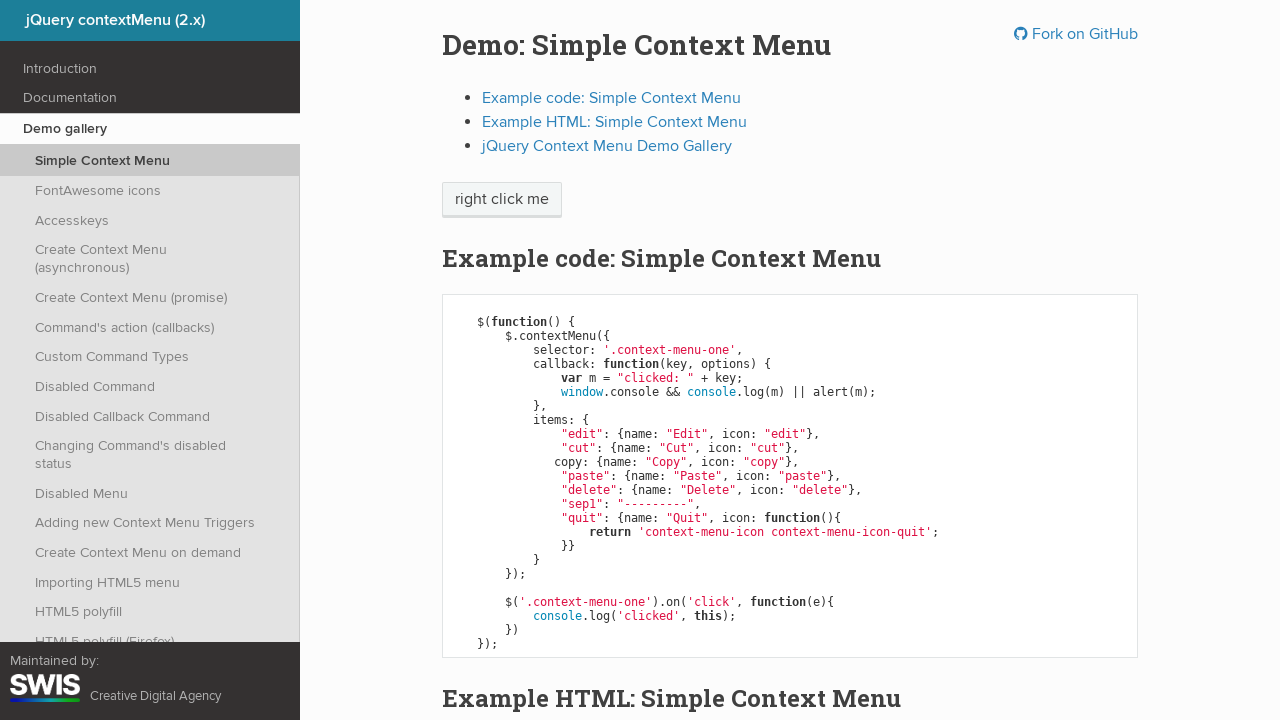

Located context menu trigger button
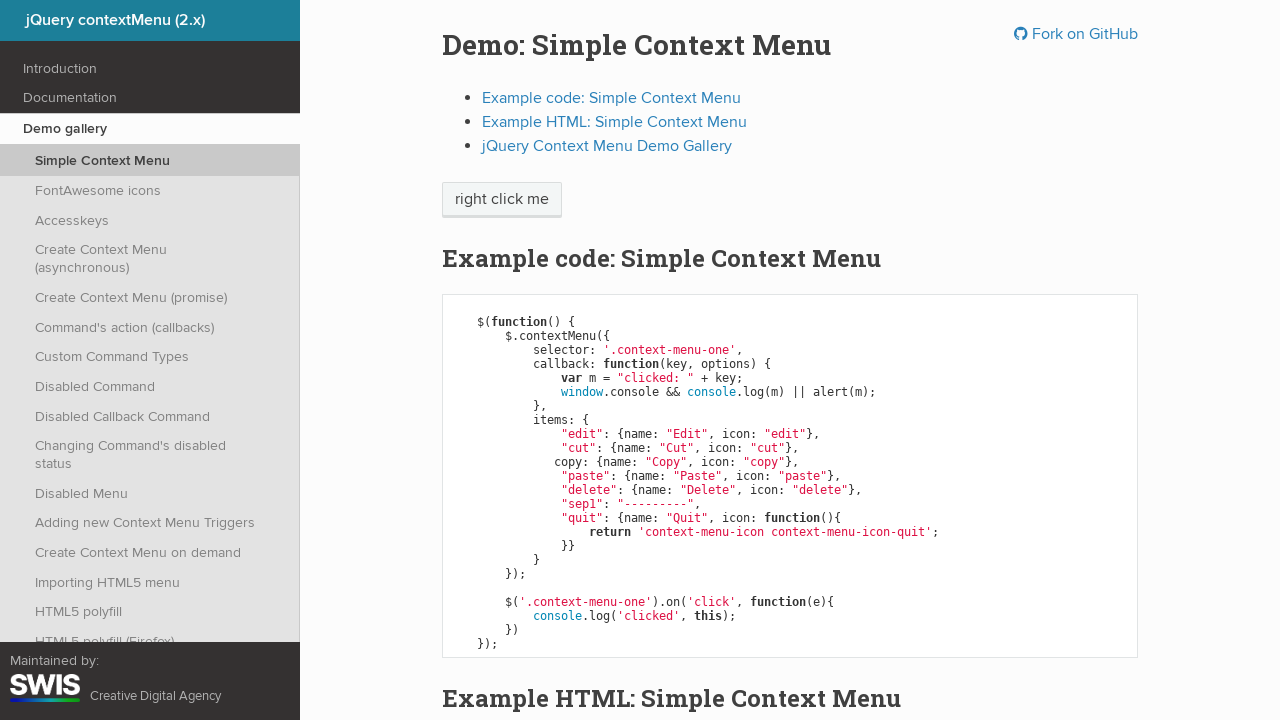

Performed right-click on button to trigger context menu at (502, 200) on xpath=//span[@class='context-menu-one btn btn-neutral']
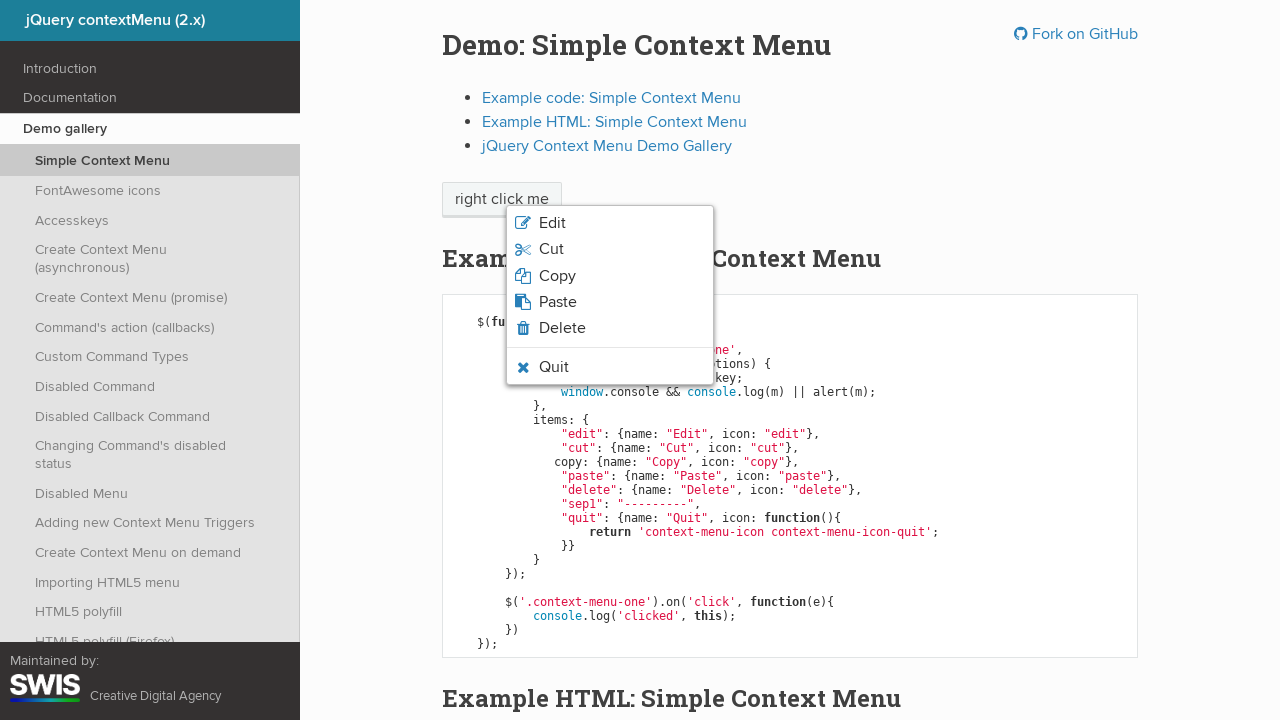

Context menu appeared
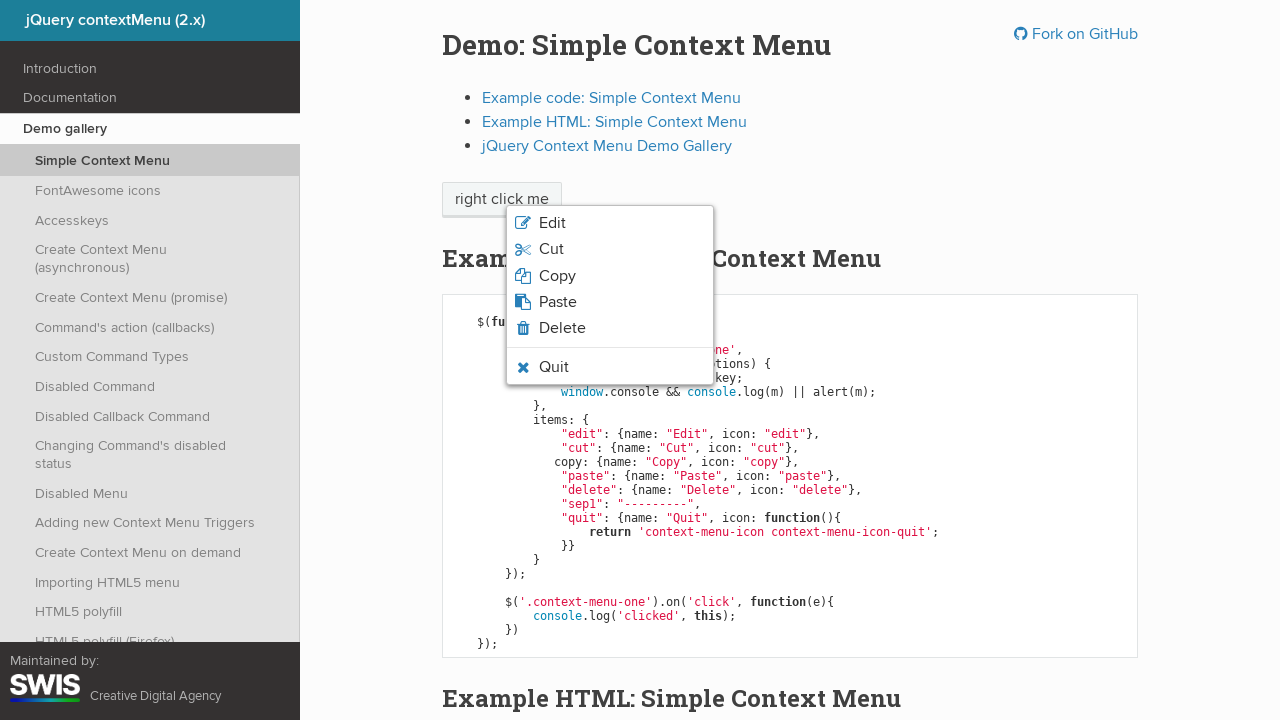

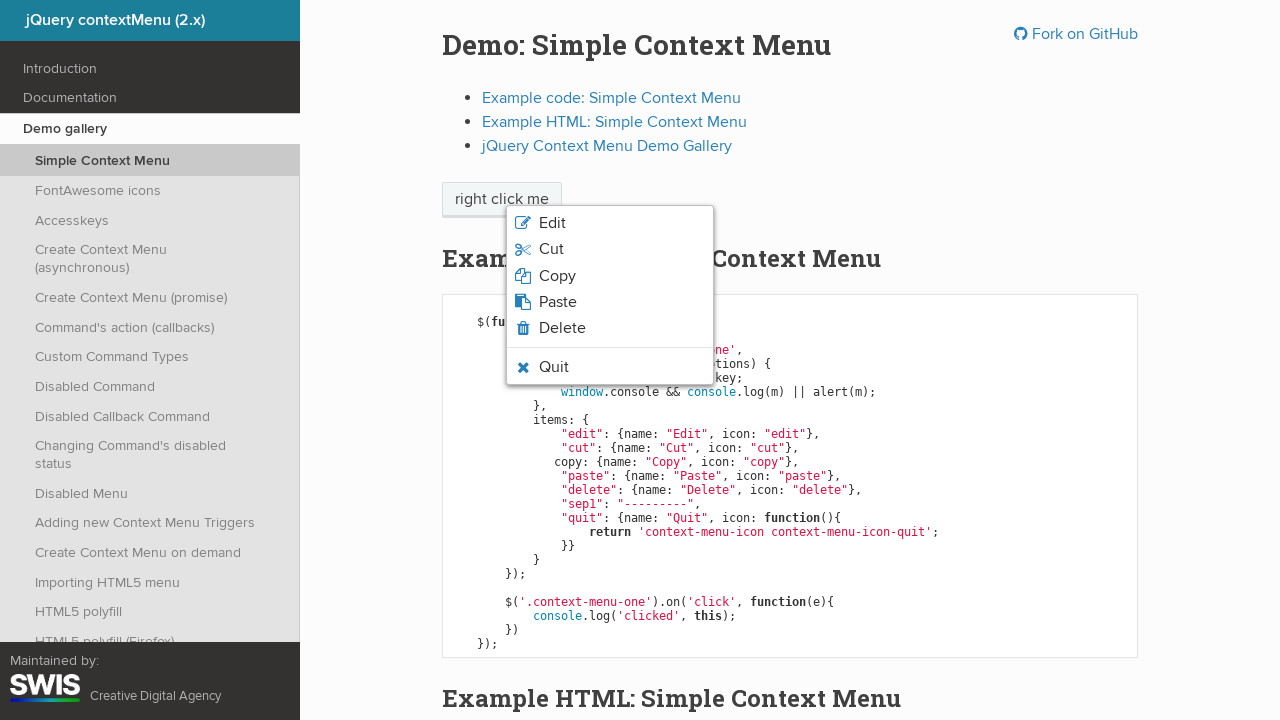